Tests that browser back button works correctly with filter navigation

Starting URL: https://demo.playwright.dev/todomvc

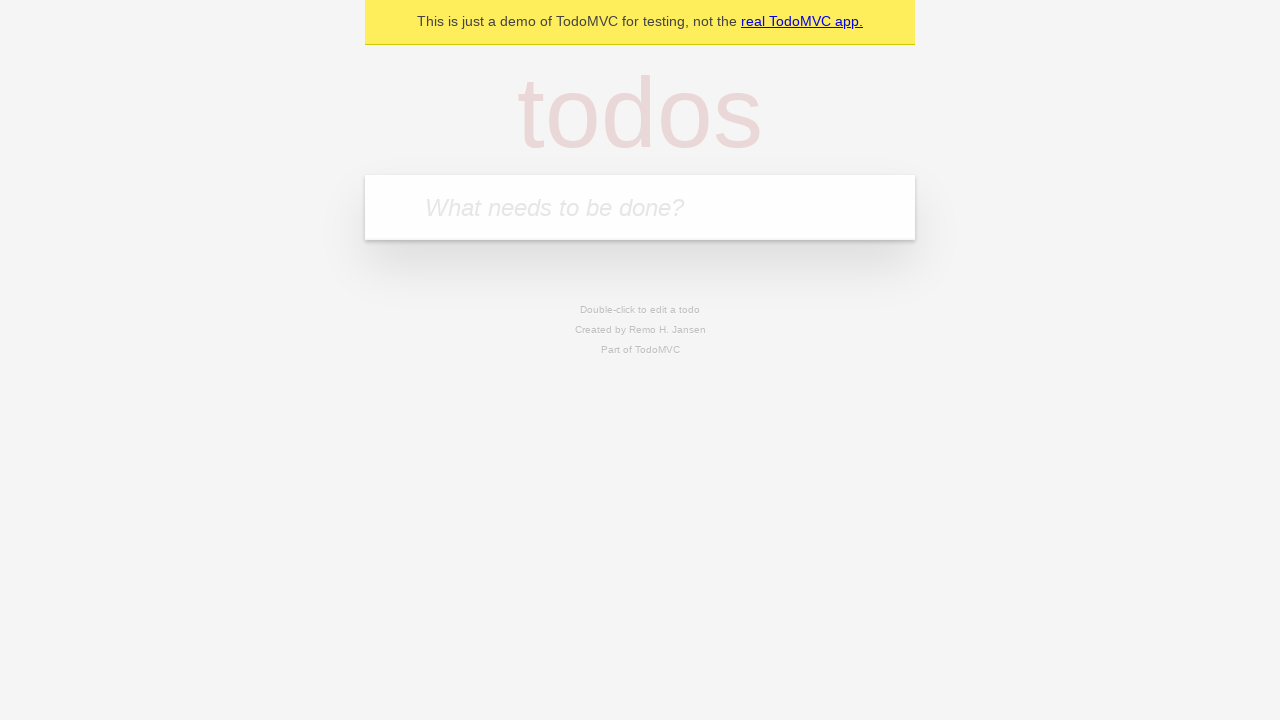

Filled todo input with 'buy some cheese' on internal:attr=[placeholder="What needs to be done?"i]
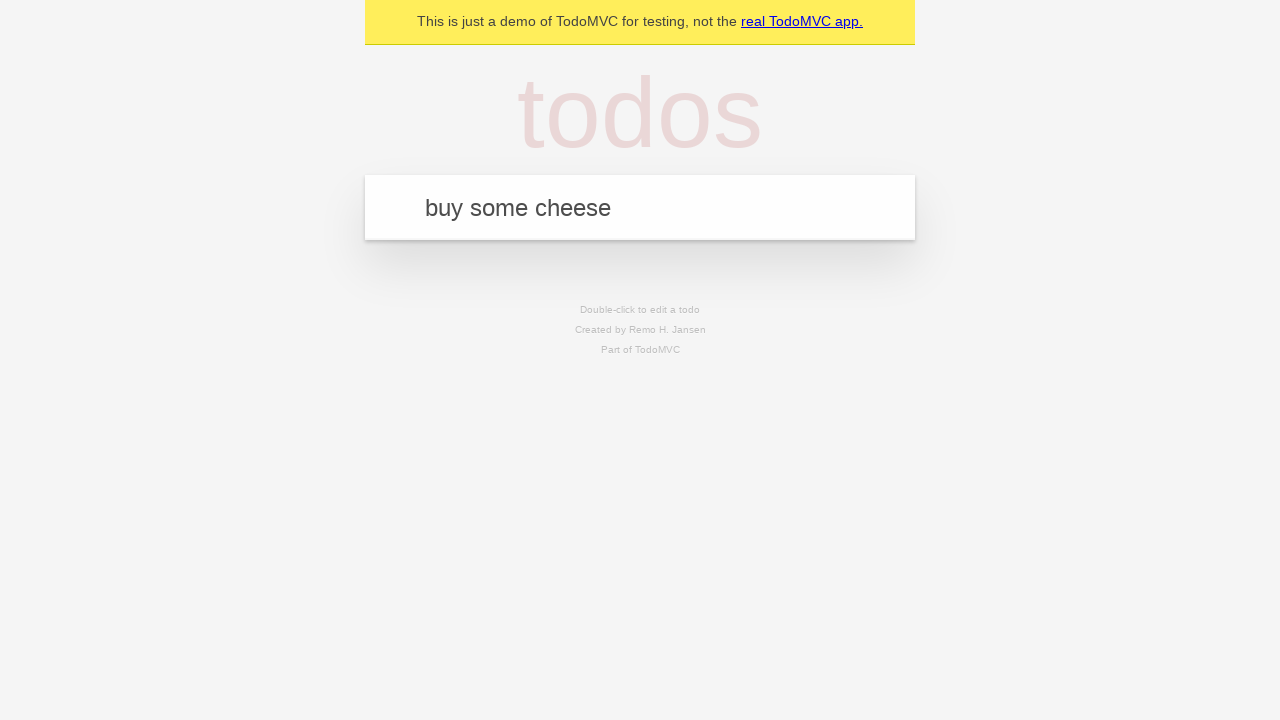

Pressed Enter to create first todo on internal:attr=[placeholder="What needs to be done?"i]
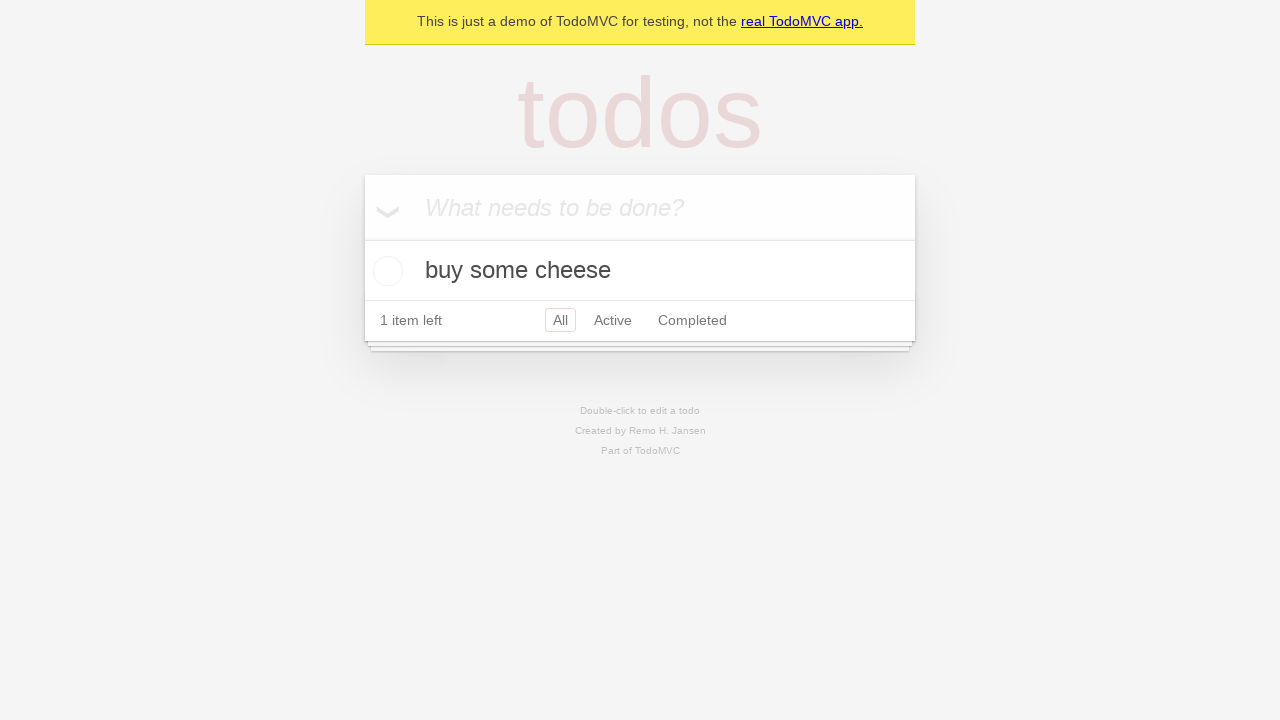

Filled todo input with 'feed the cat' on internal:attr=[placeholder="What needs to be done?"i]
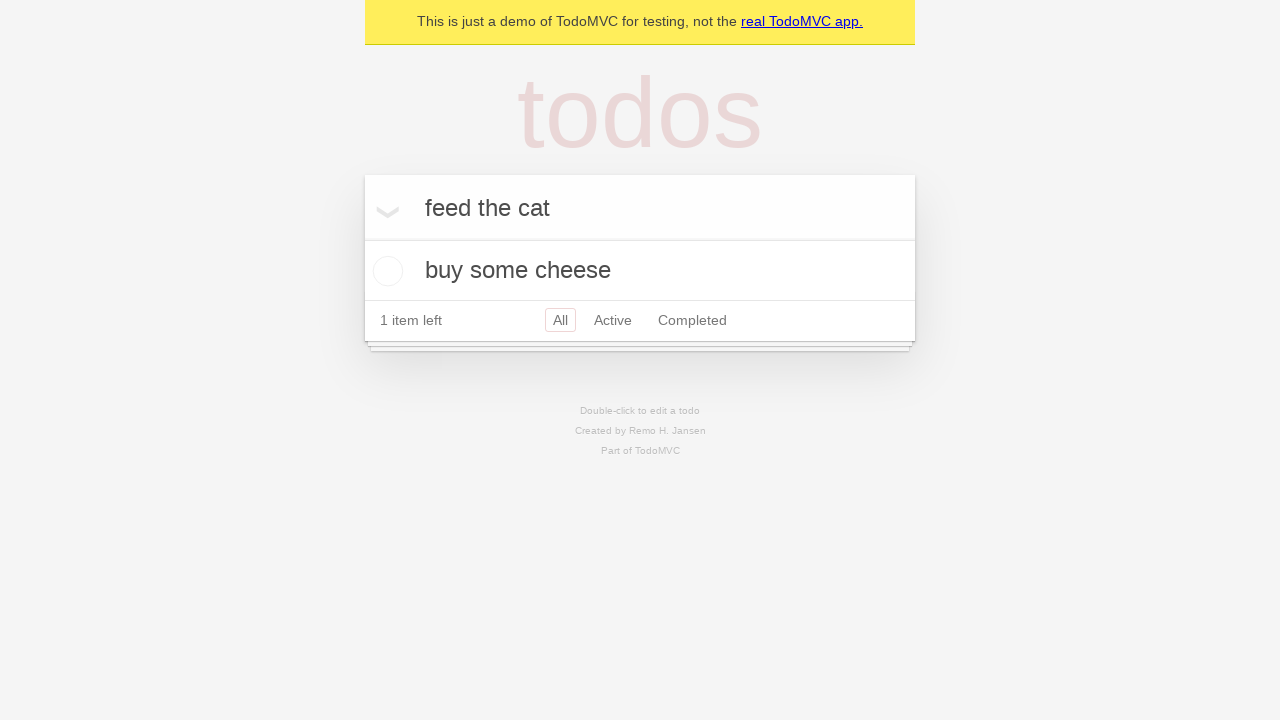

Pressed Enter to create second todo on internal:attr=[placeholder="What needs to be done?"i]
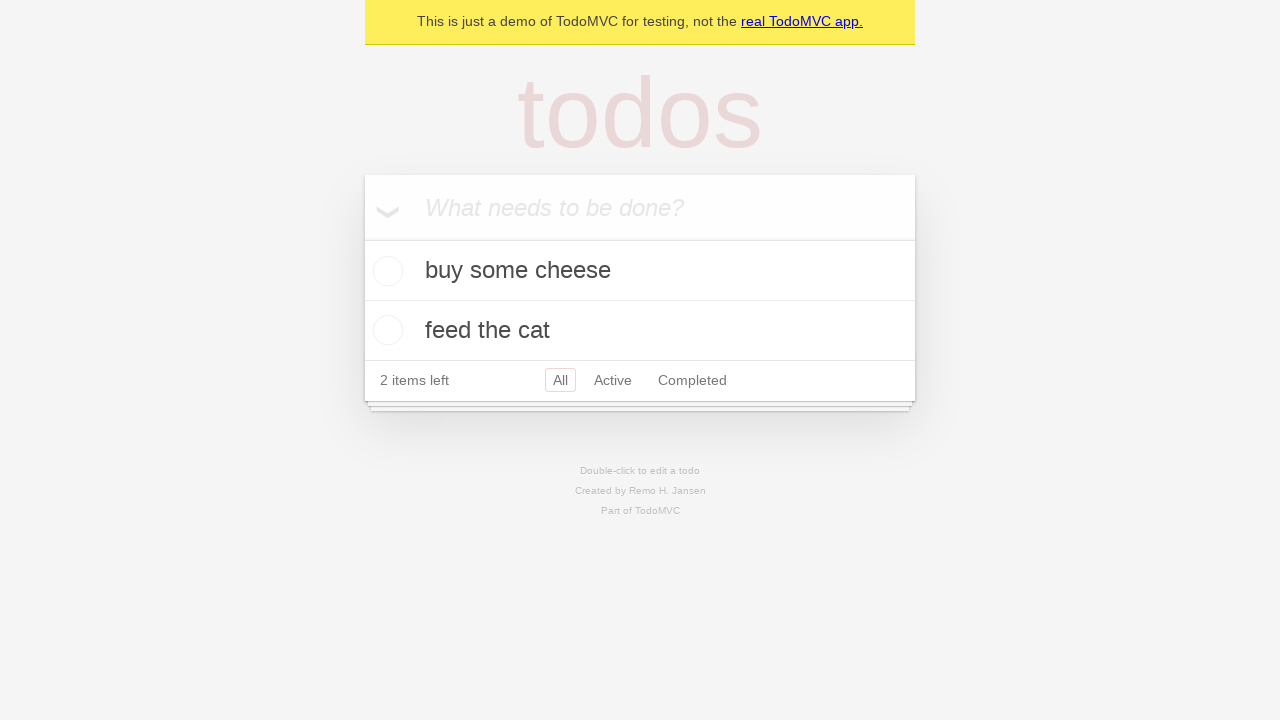

Filled todo input with 'book a doctors appointment' on internal:attr=[placeholder="What needs to be done?"i]
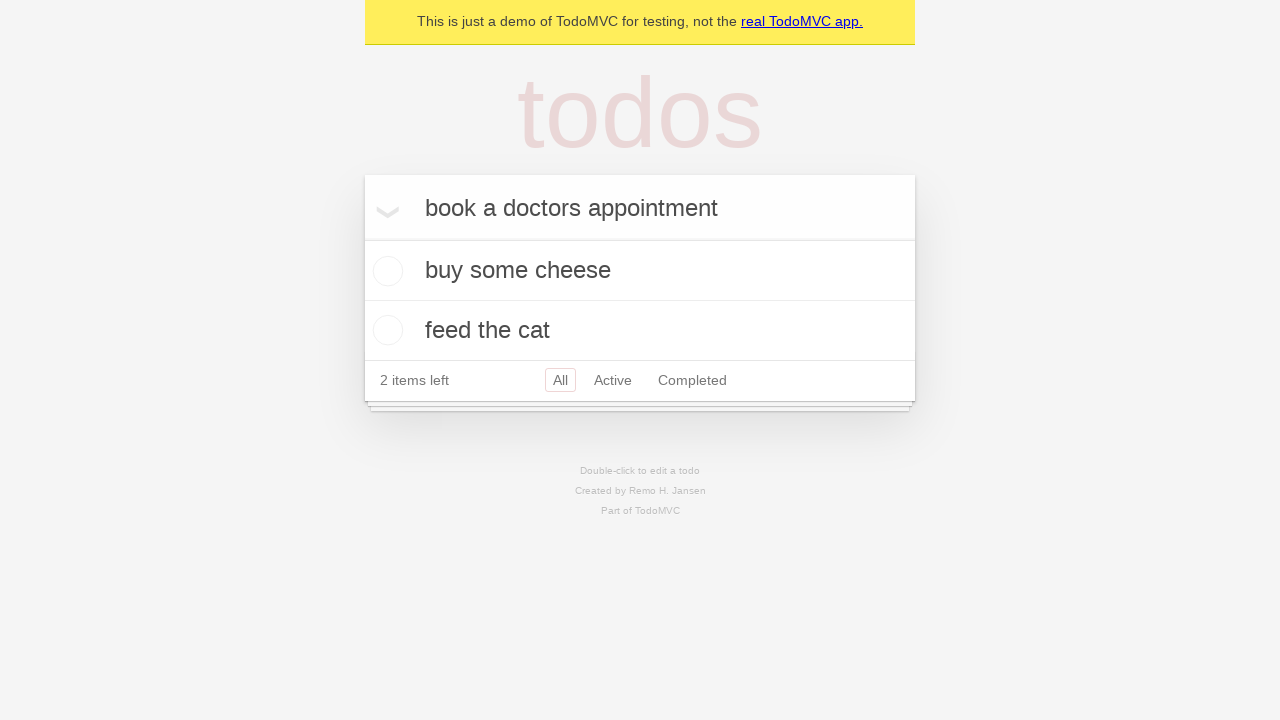

Pressed Enter to create third todo on internal:attr=[placeholder="What needs to be done?"i]
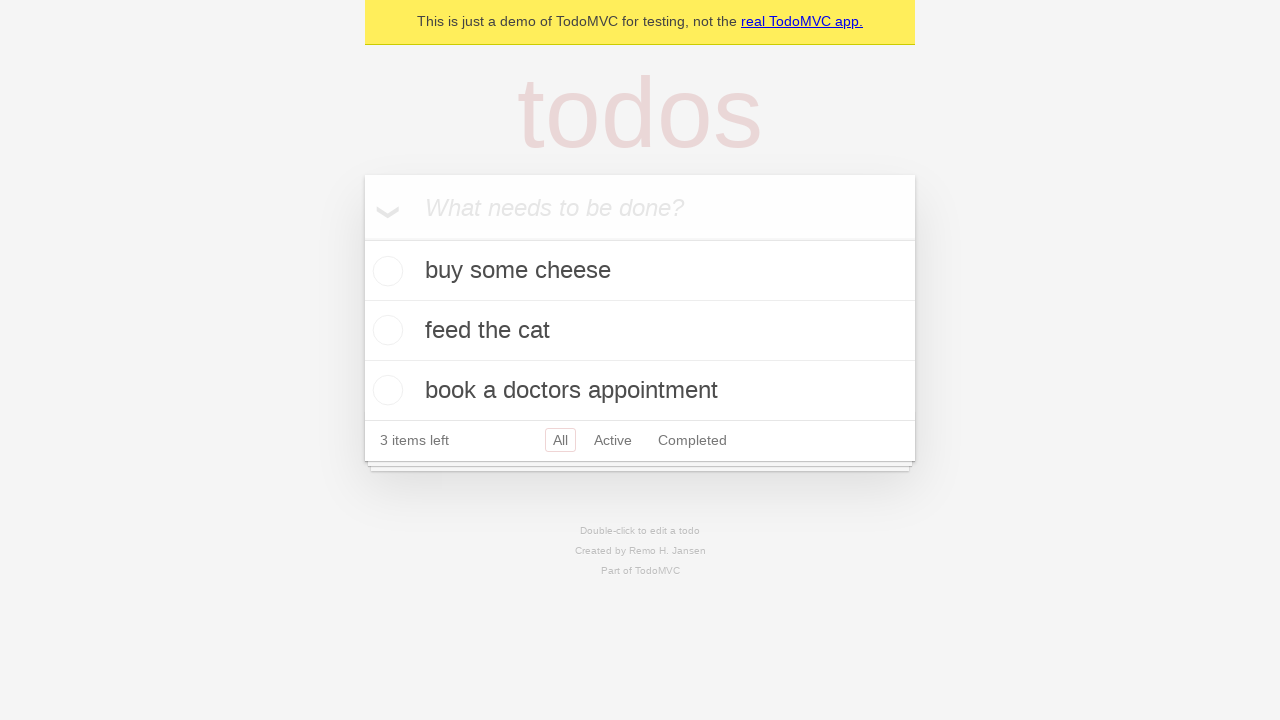

Checked second todo as completed at (385, 330) on internal:testid=[data-testid="todo-item"s] >> nth=1 >> internal:role=checkbox
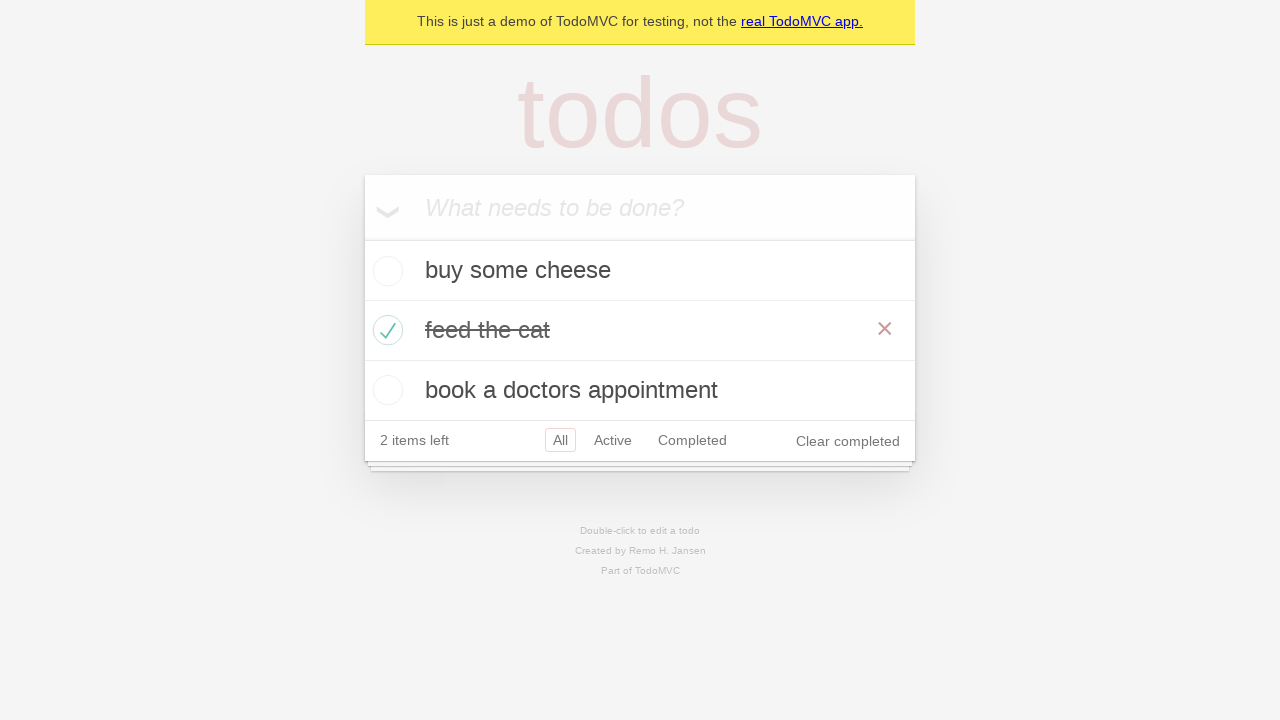

Clicked All filter at (560, 440) on internal:role=link[name="All"i]
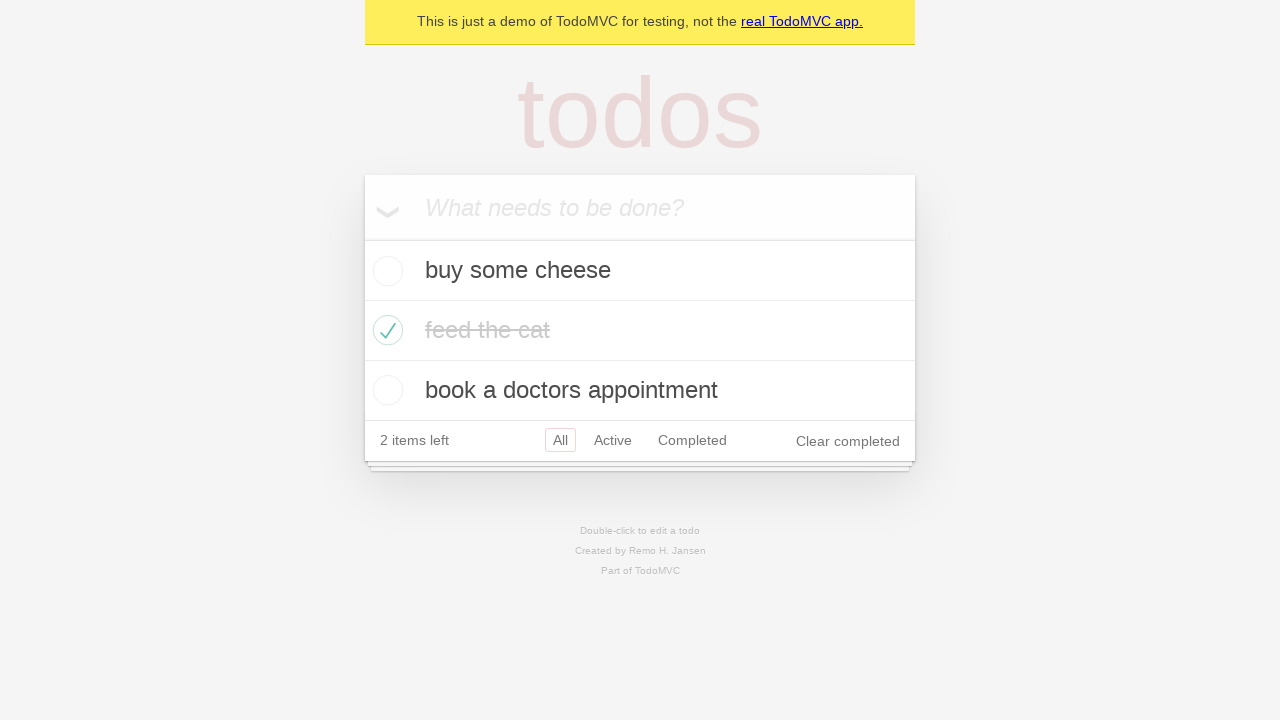

Clicked Active filter at (613, 440) on internal:role=link[name="Active"i]
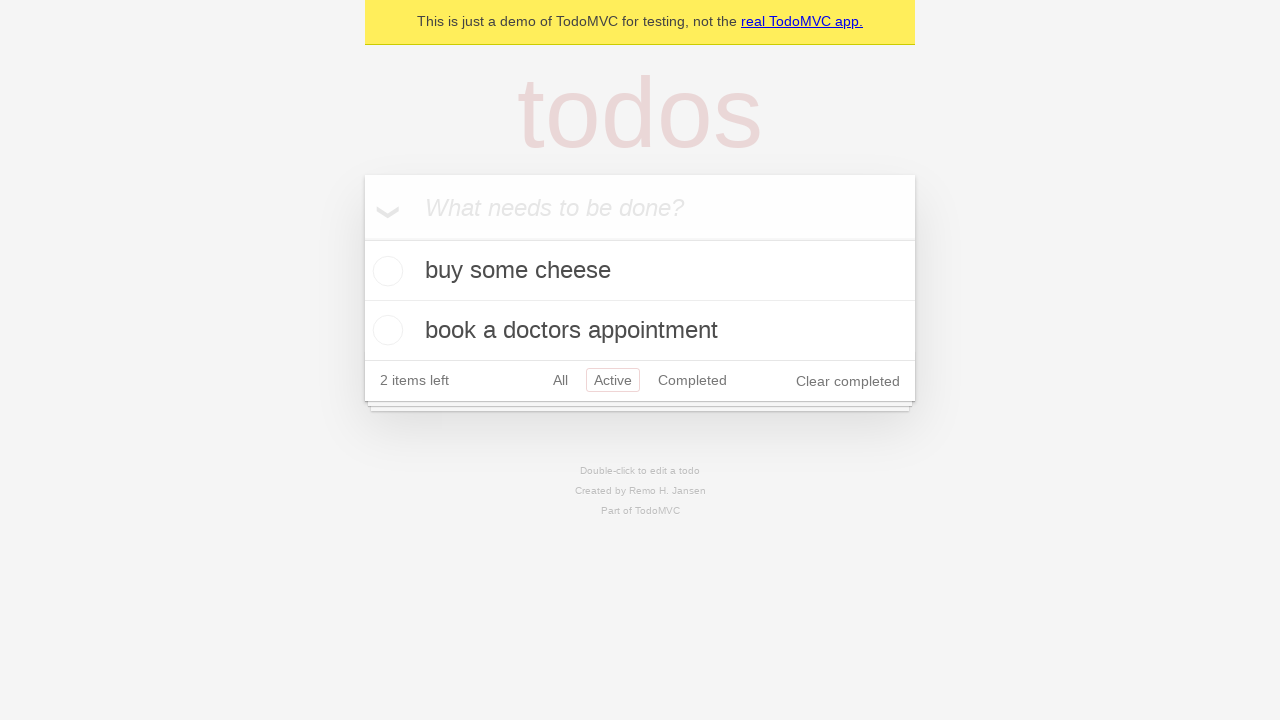

Clicked Completed filter at (692, 380) on internal:role=link[name="Completed"i]
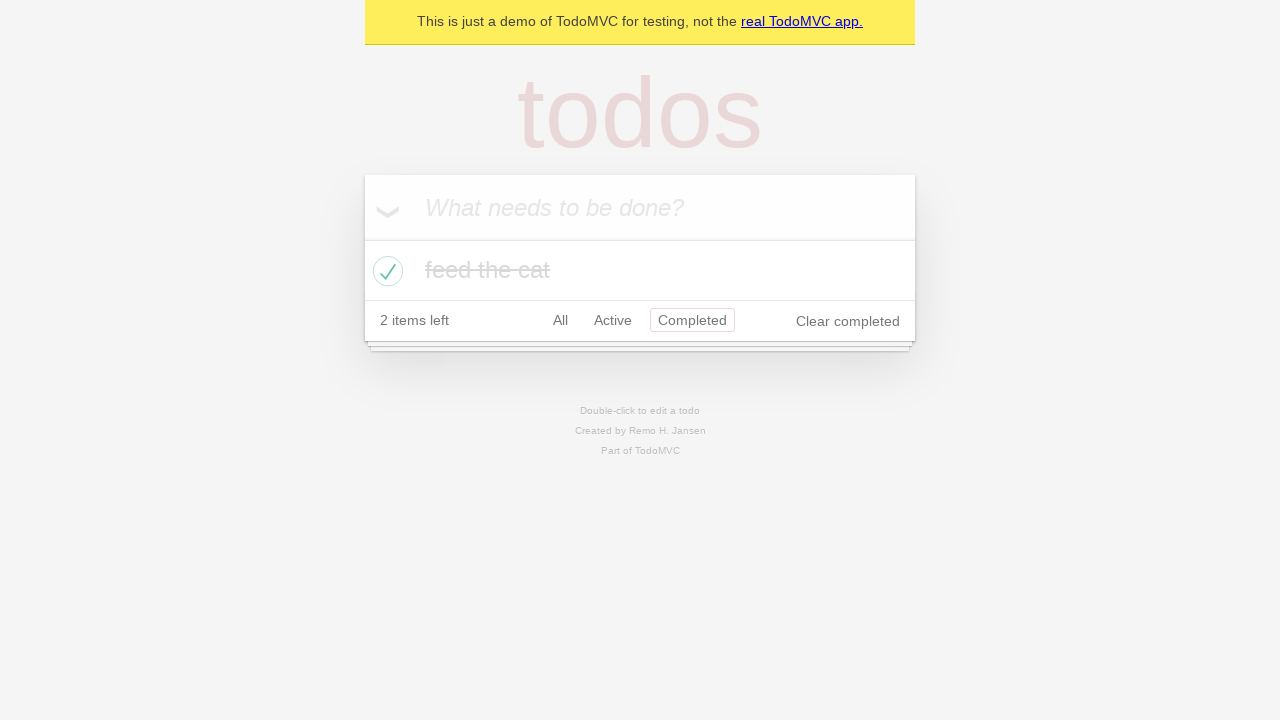

Clicked browser back button (navigated from Completed to Active filter)
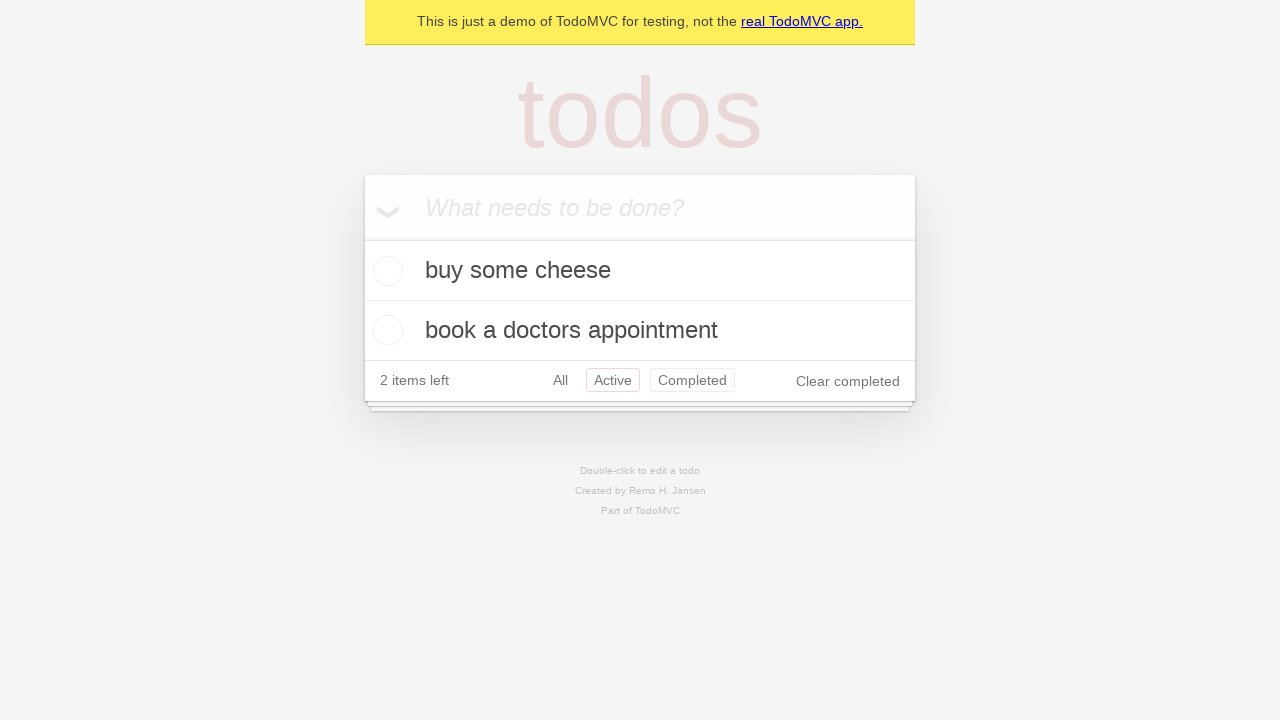

Clicked browser back button (navigated from Active to All filter)
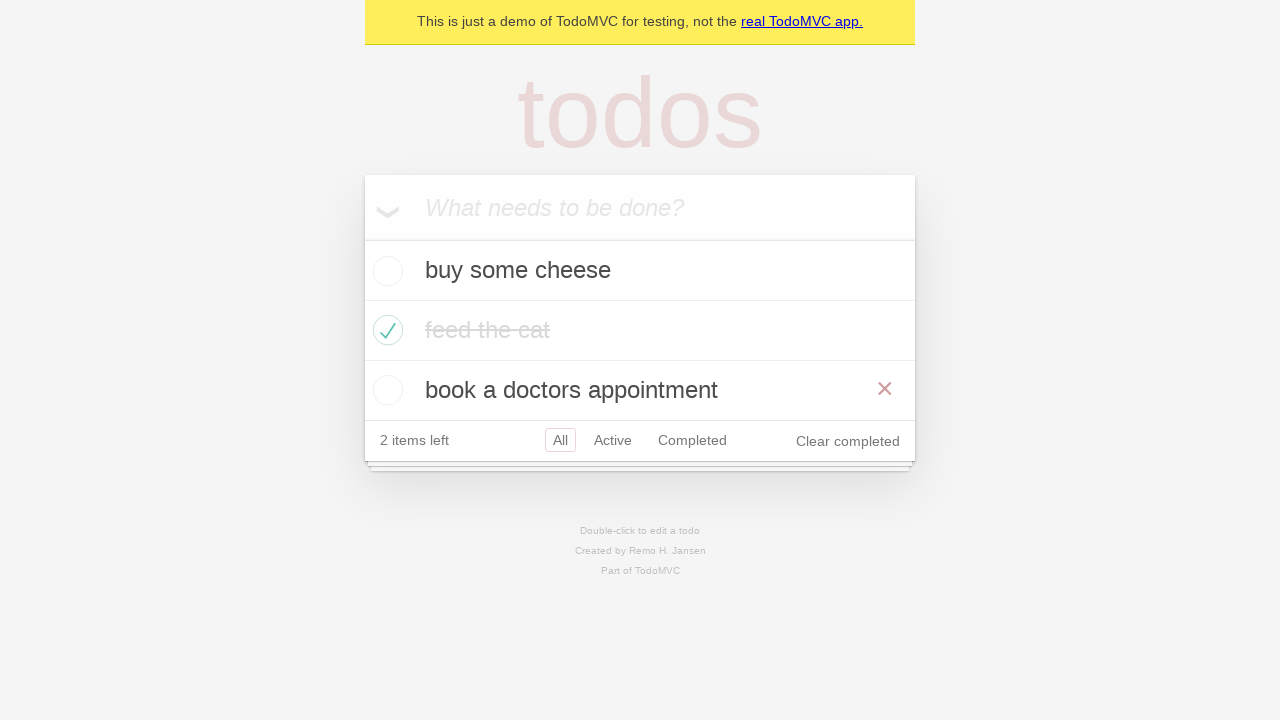

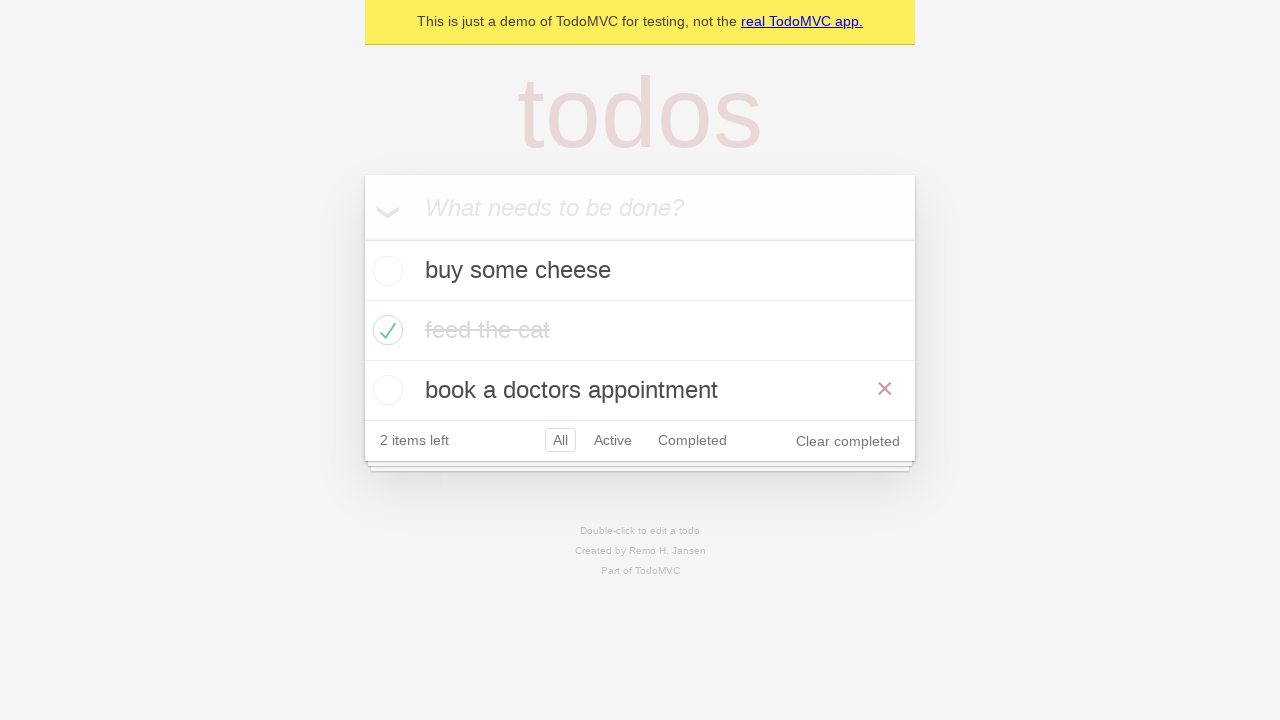